Tests browser window functionality by clicking a button that opens a new browser window

Starting URL: https://demoqa.com/browser-windows

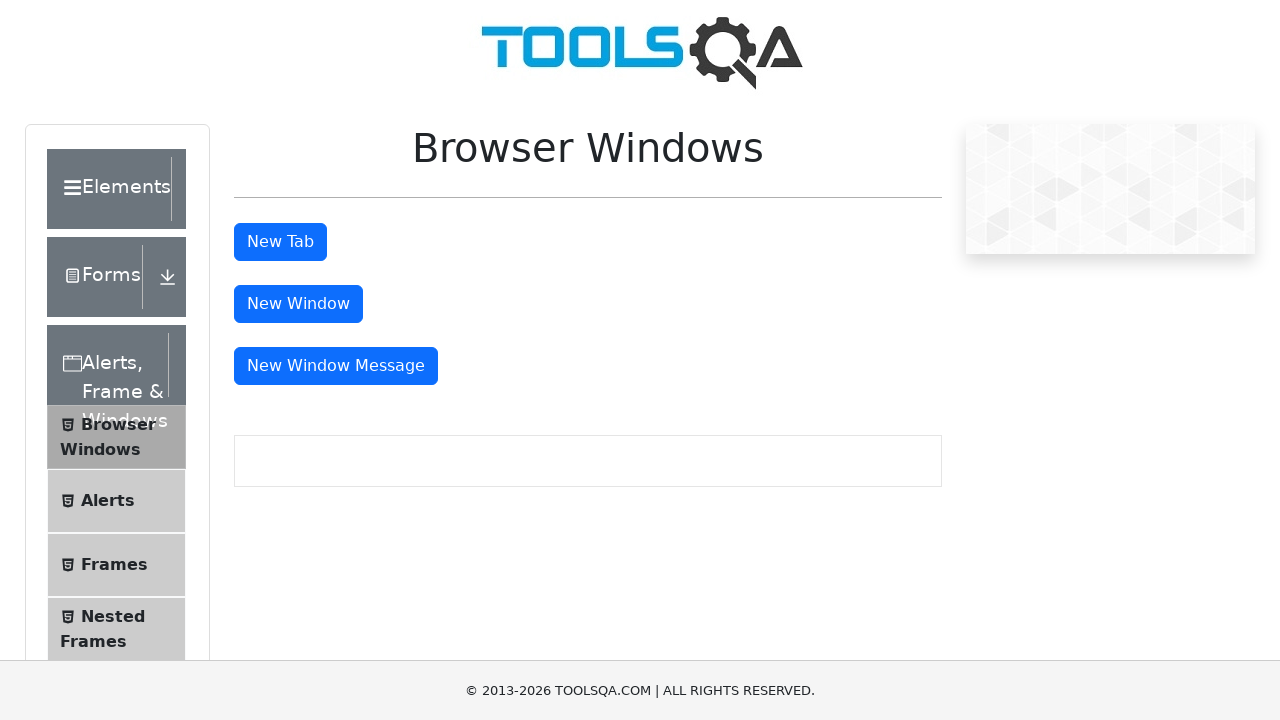

Clicked button to open new browser window at (298, 304) on #windowButton
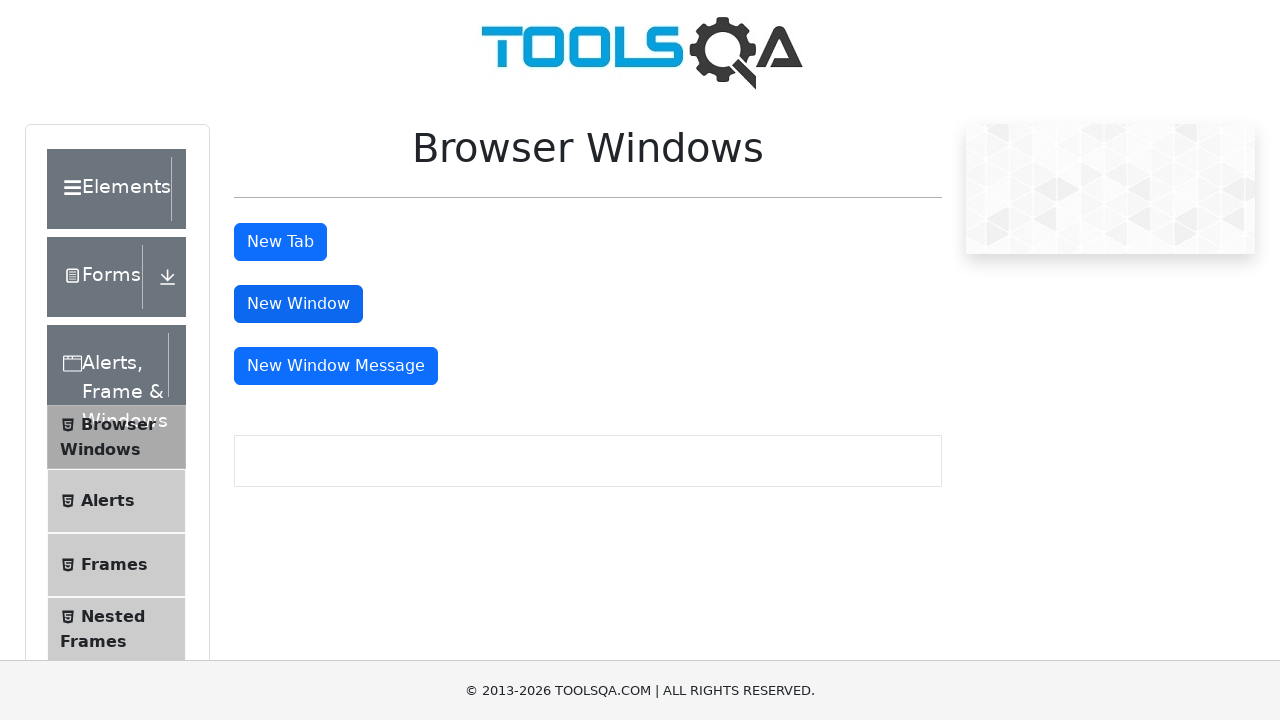

Waited 2 seconds for new window to open
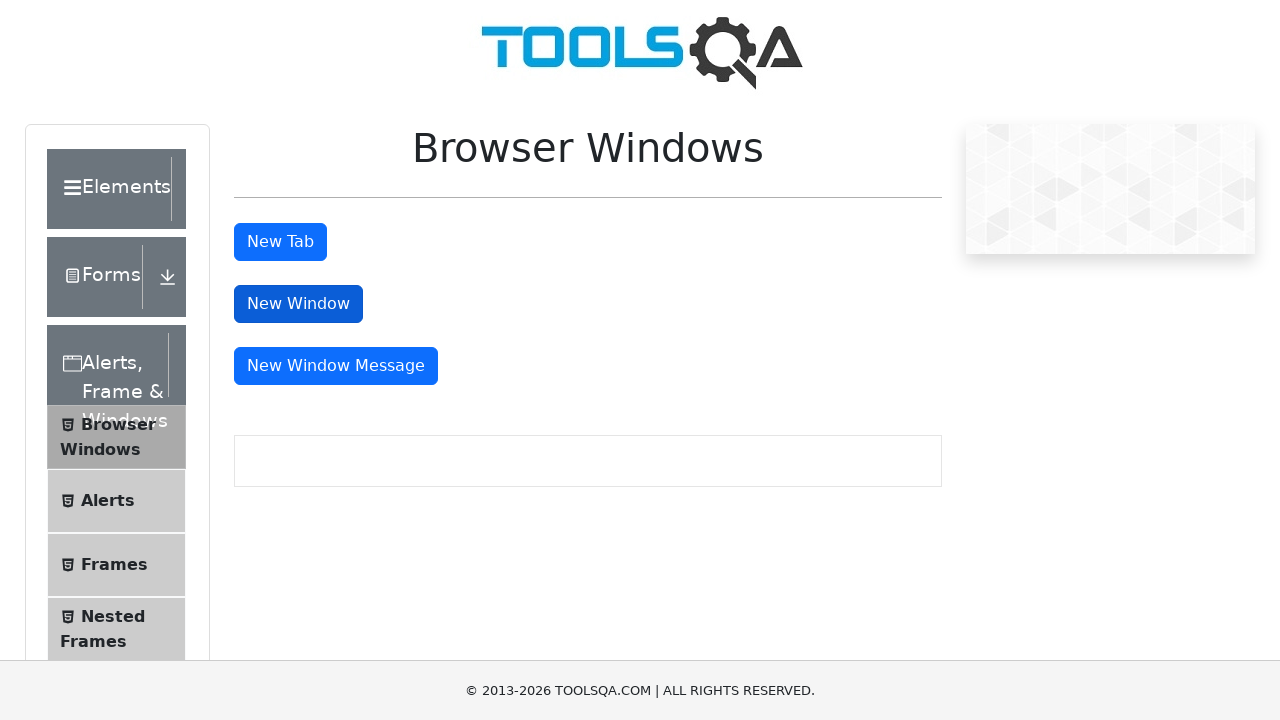

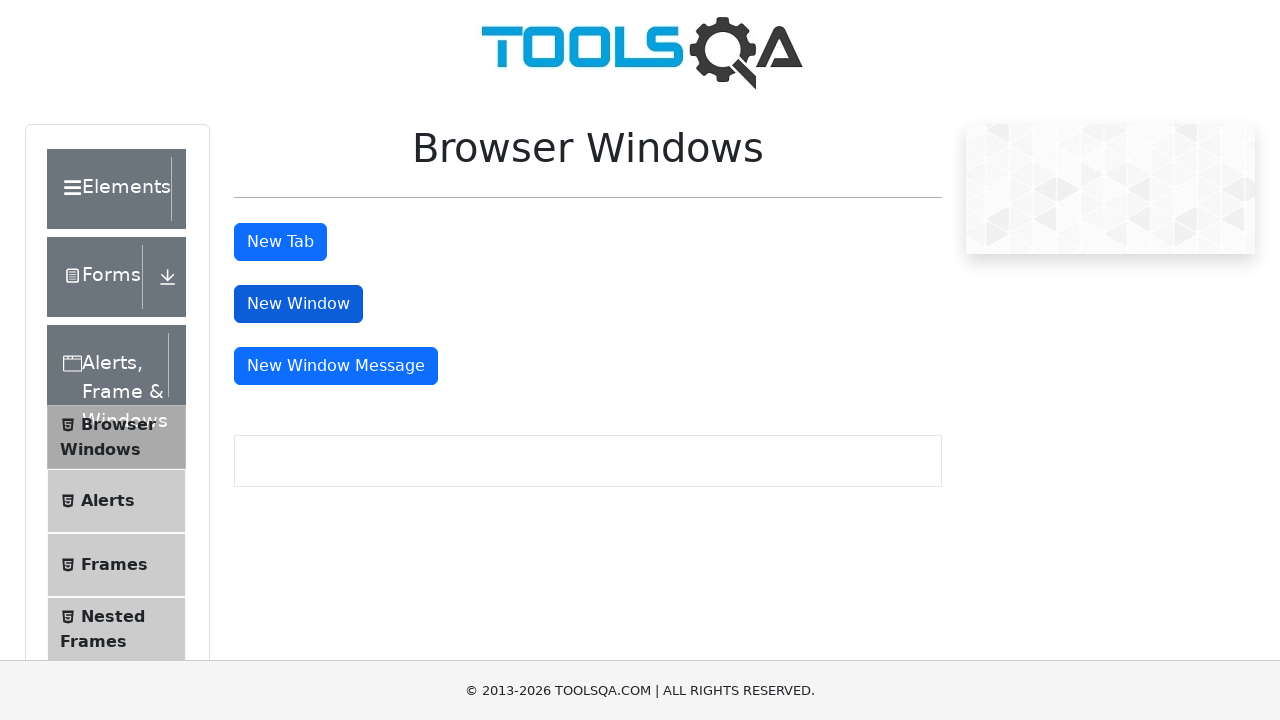